Tests clicking a confirm button, accepting the confirmation dialog, and verifying the acceptance message

Starting URL: https://kristinek.github.io/site/examples/alerts_popups

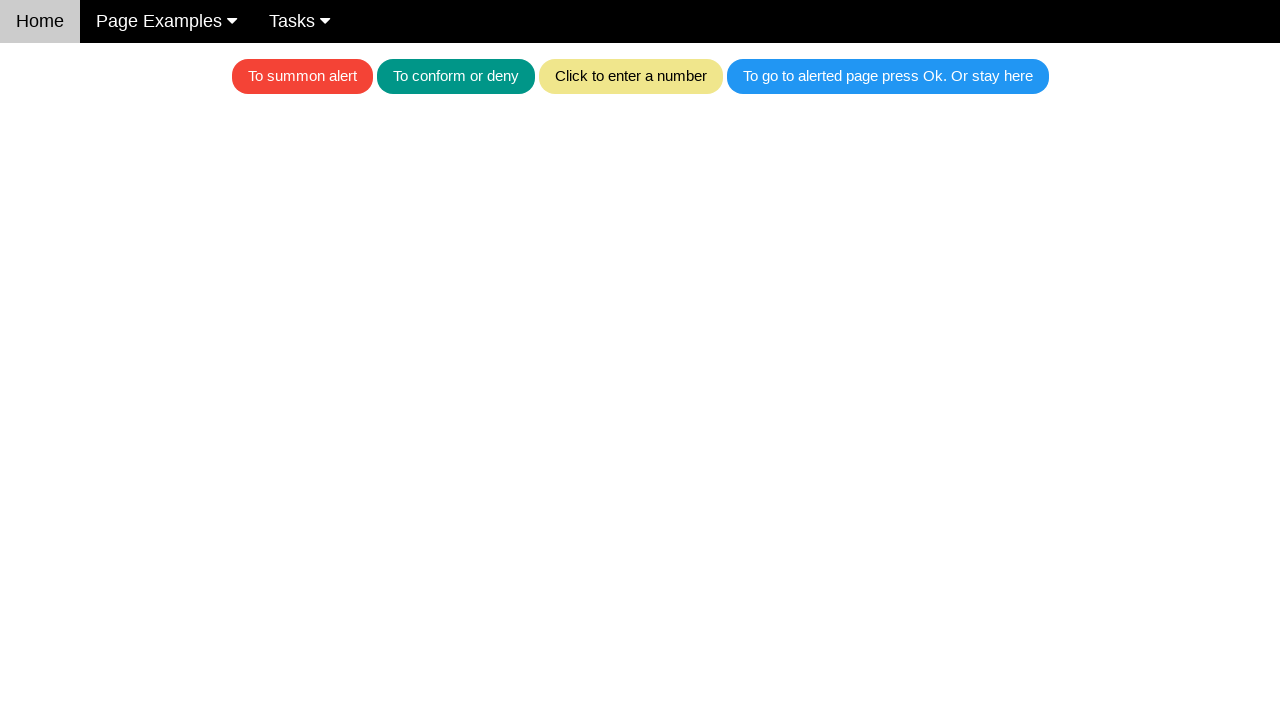

Set up dialog handler to automatically accept confirmation dialogs
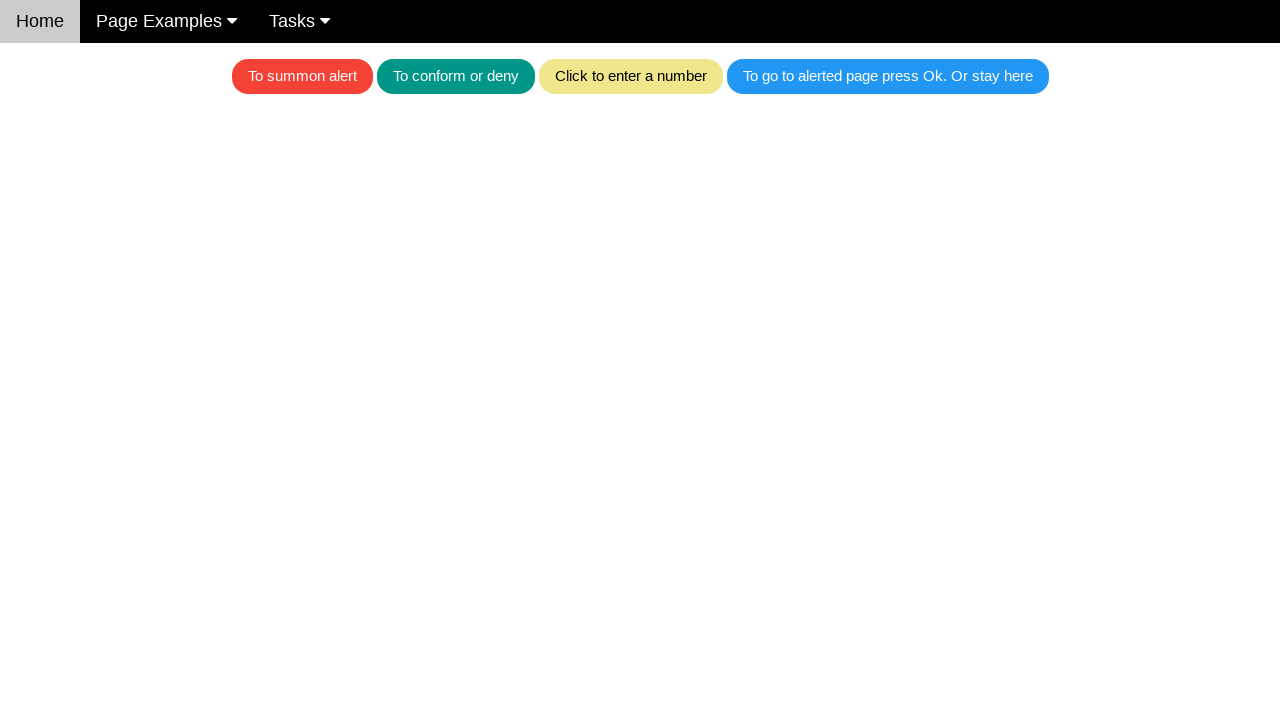

Clicked the teal confirm button to trigger confirmation dialog at (456, 76) on .w3-teal
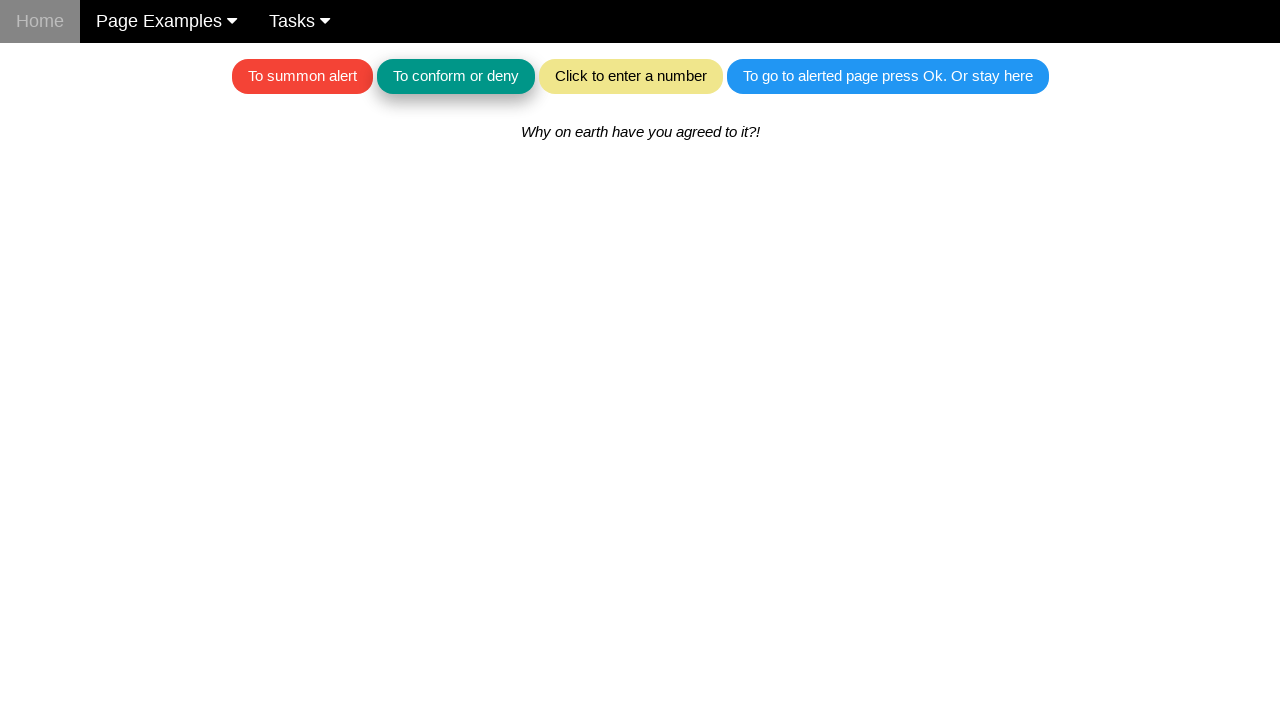

Waited for the text element to appear after confirmation acceptance
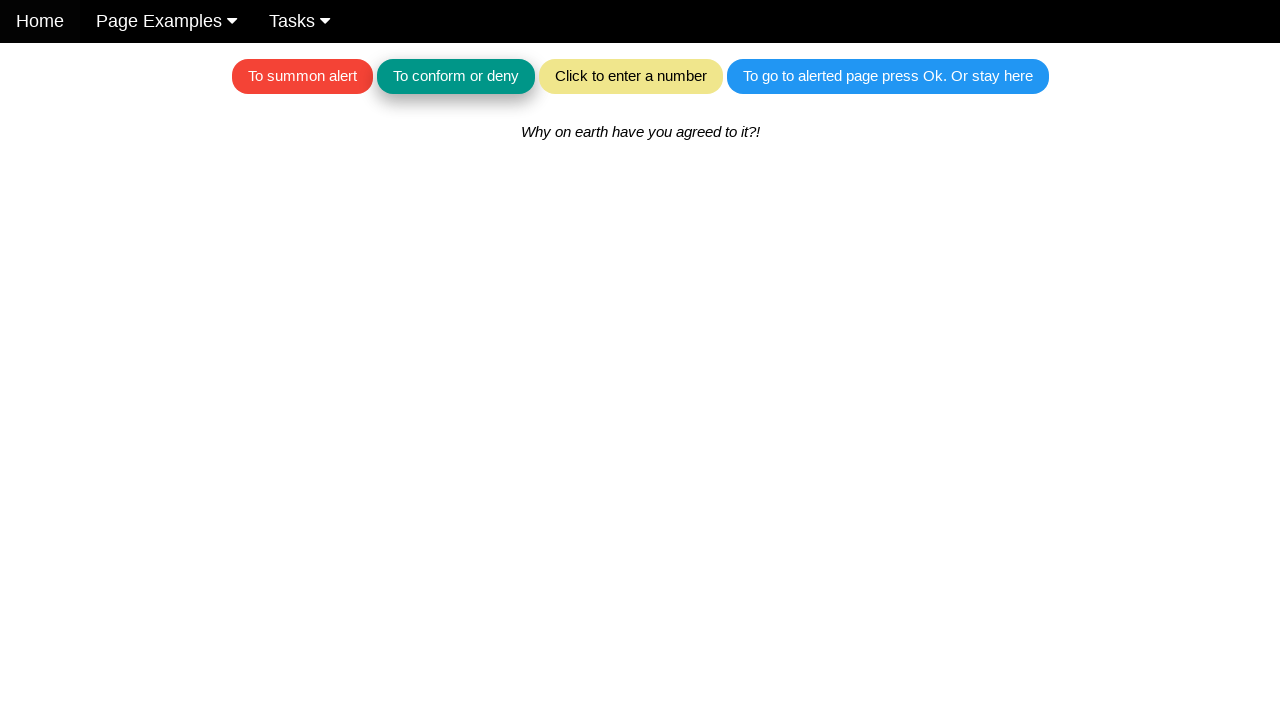

Retrieved the acceptance message text
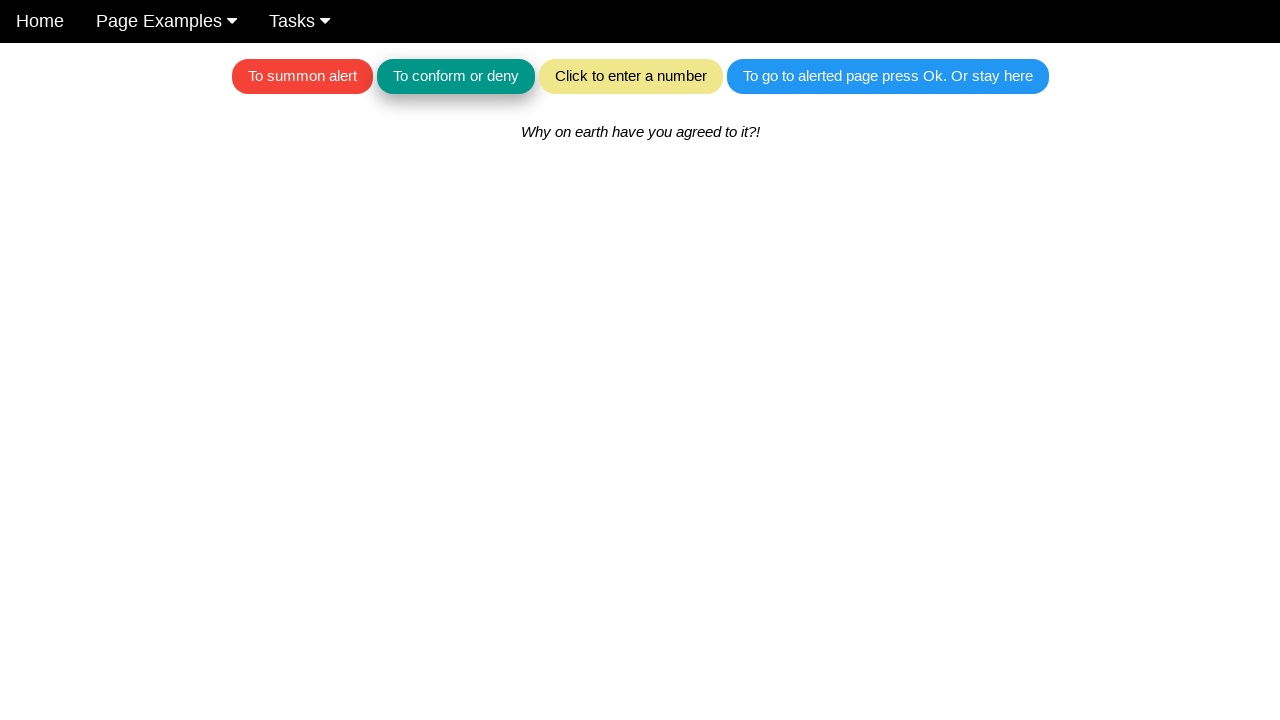

Verified that the acceptance message matches expected text: 'Why on earth have you agreed to it?!'
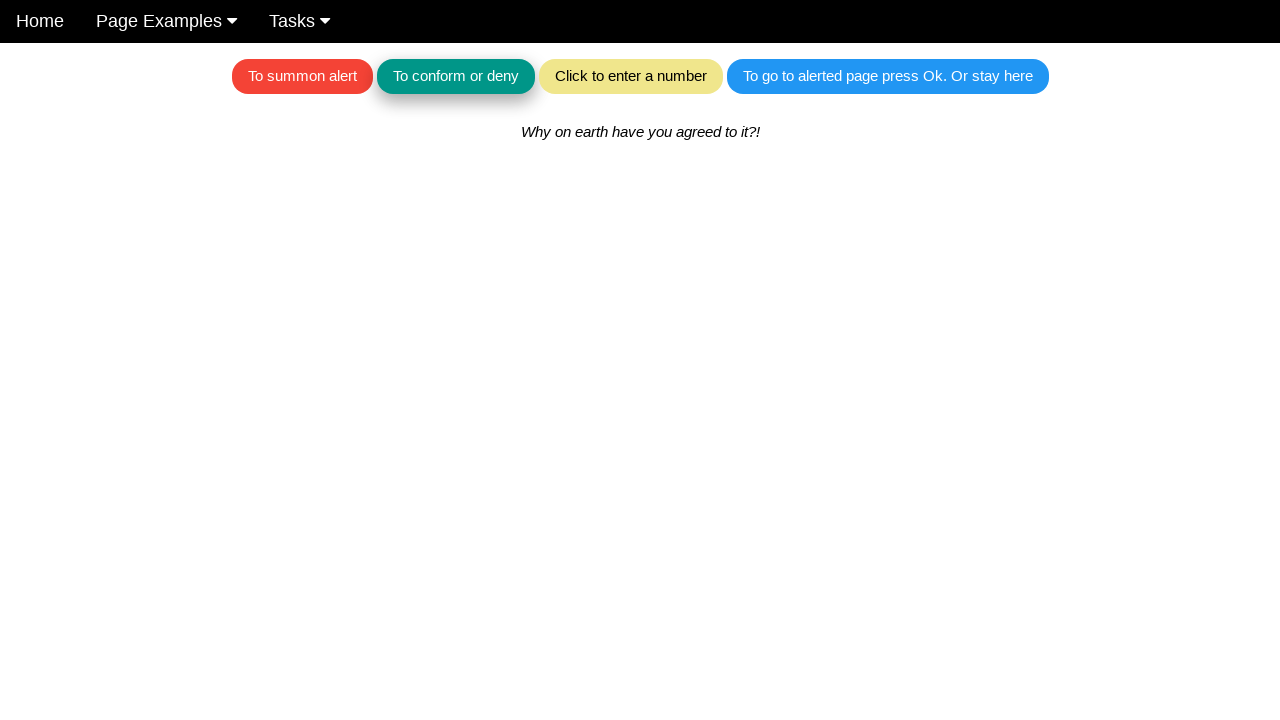

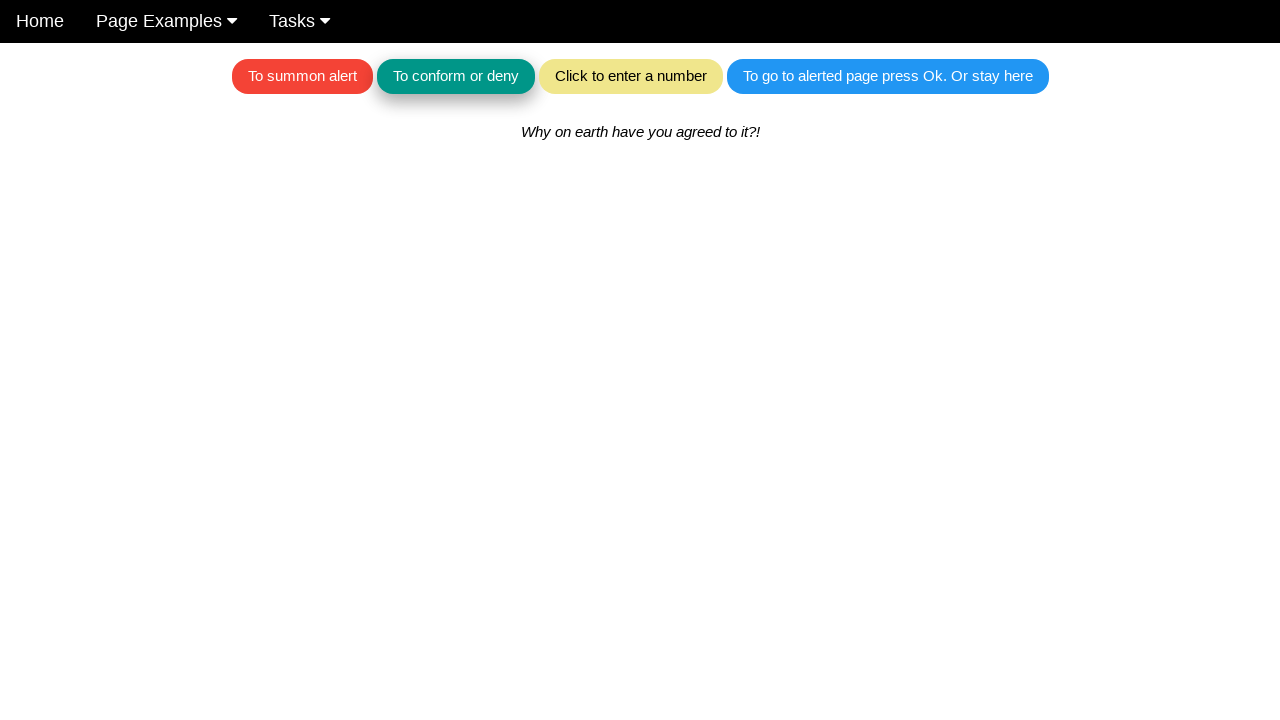